Tests mouse hover functionality by hovering over a user avatar image and verifying that the hover caption with username and link appears correctly

Starting URL: https://the-internet.herokuapp.com/hovers

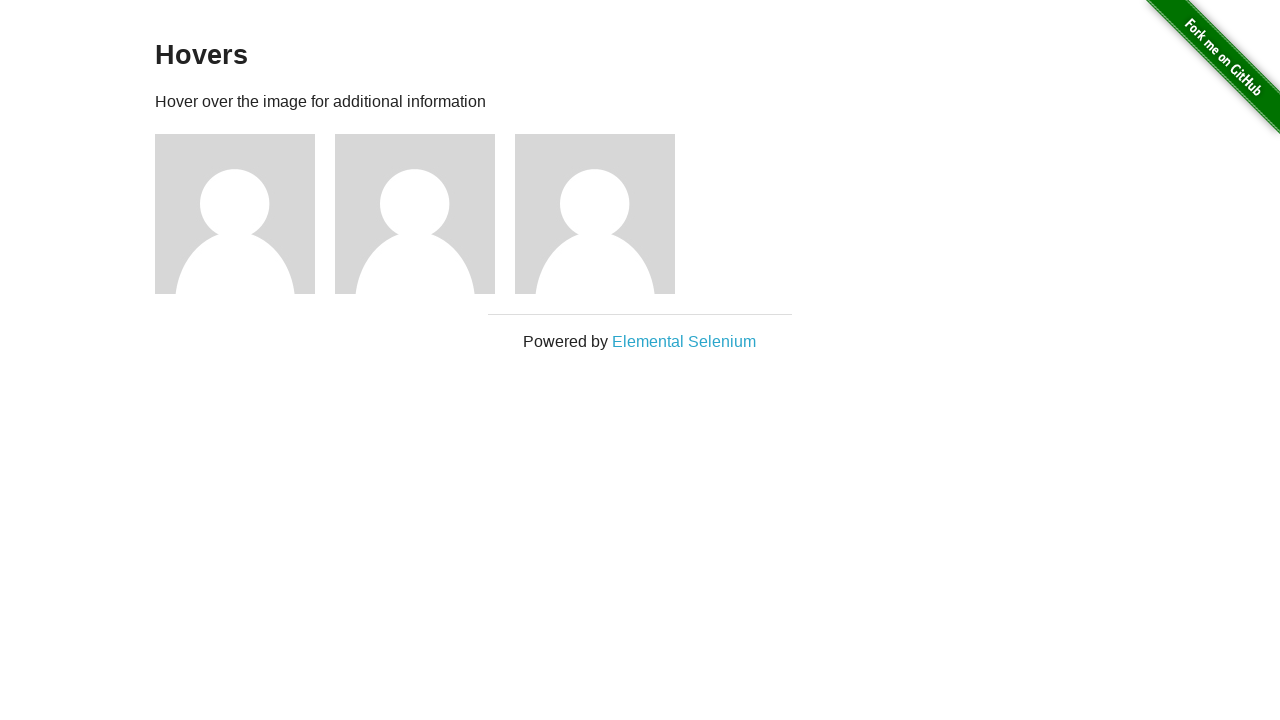

Hovered over the first user avatar image at (235, 214) on xpath=//img[@alt='User Avatar'][1]
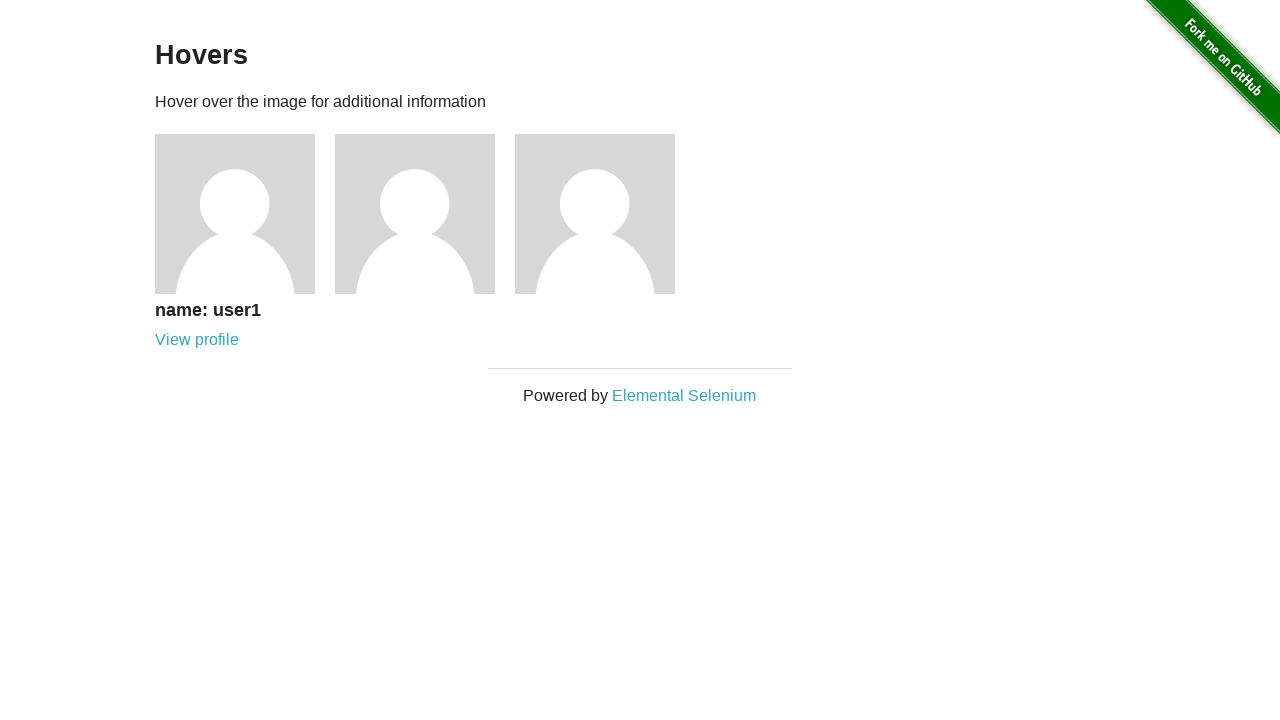

Hover caption appeared with username heading visible
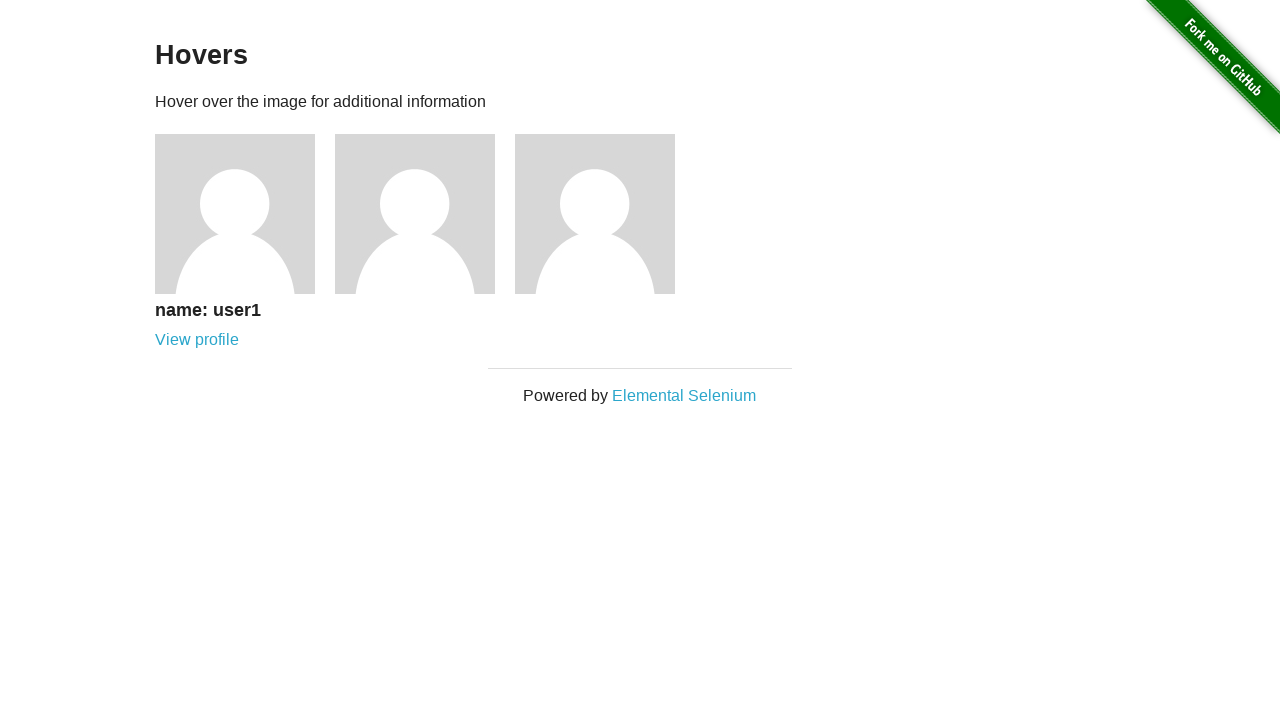

Verified username text displays 'name: user1'
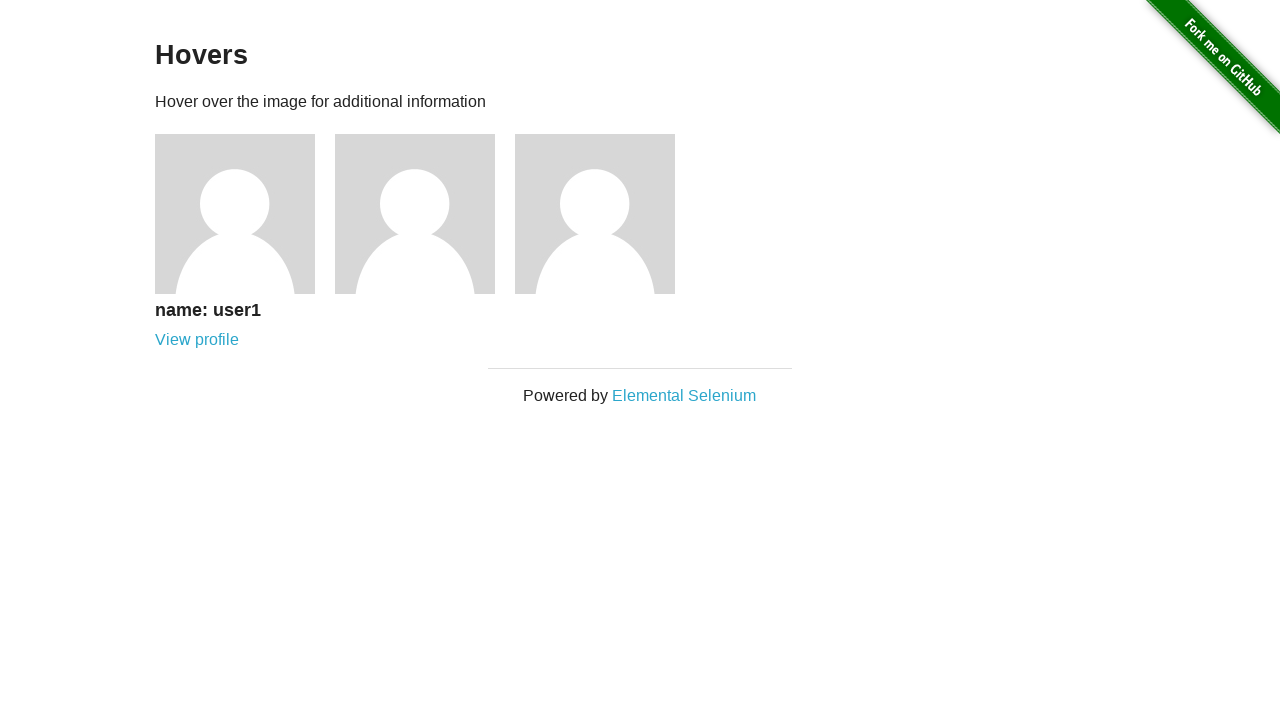

Verified hover caption link is visible
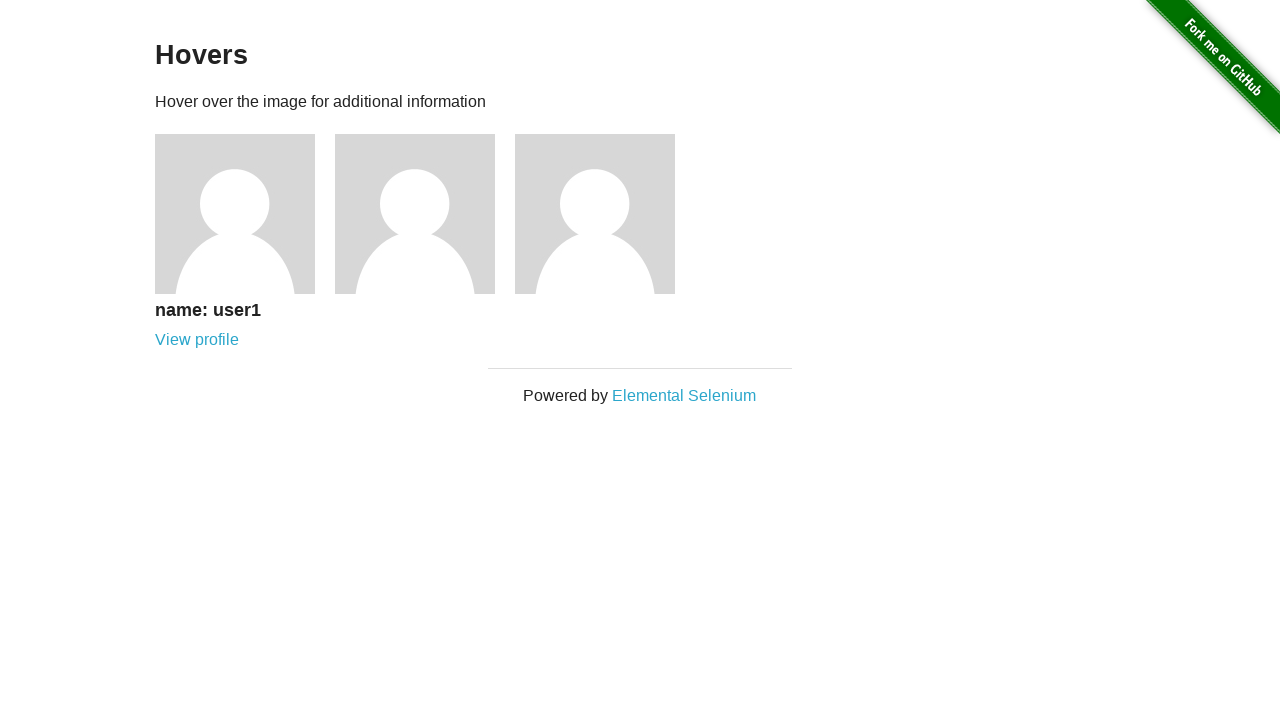

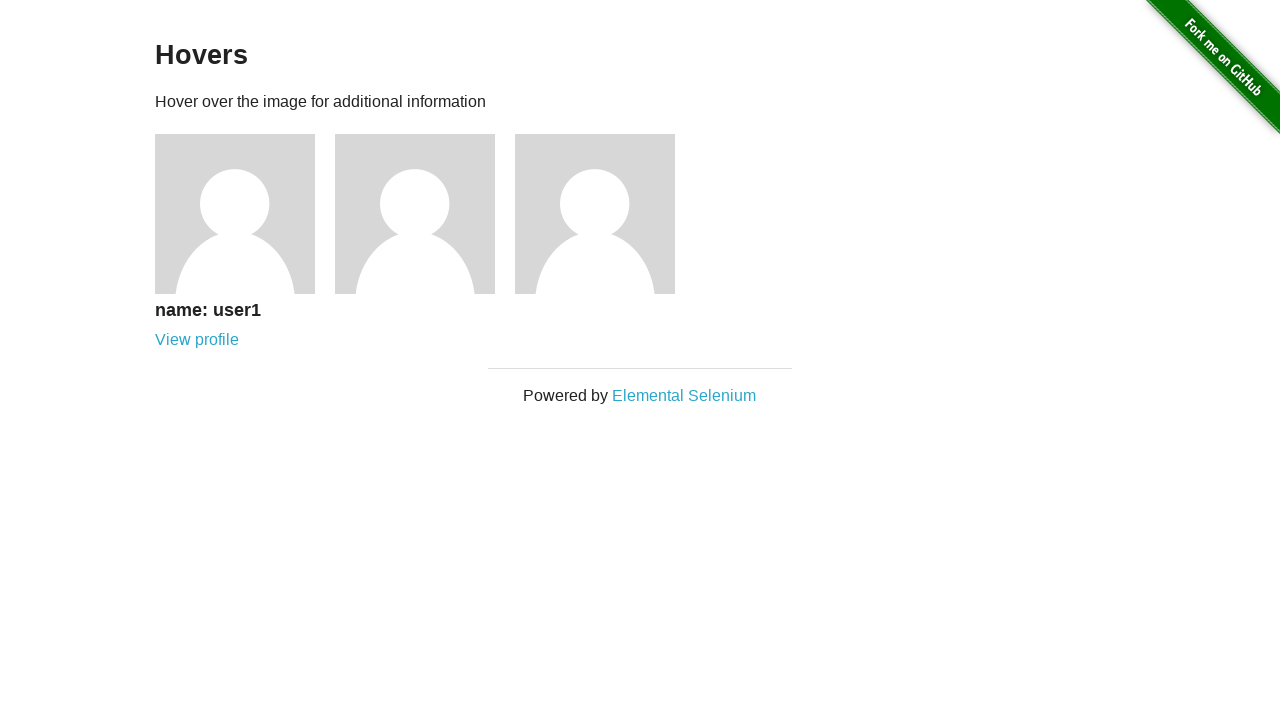